Tests carousel functionality by clicking next and previous buttons

Starting URL: https://www.demoblaze.com/

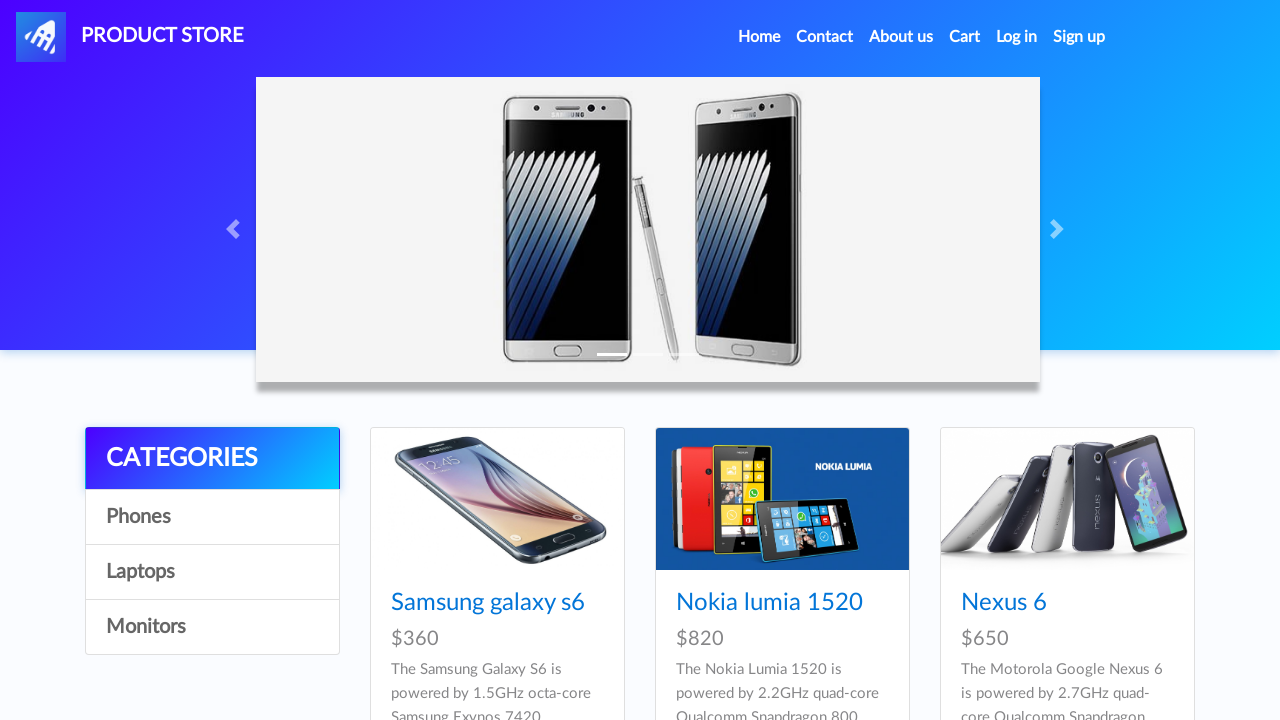

Clicked carousel next button at (1060, 229) on .carousel-control-next
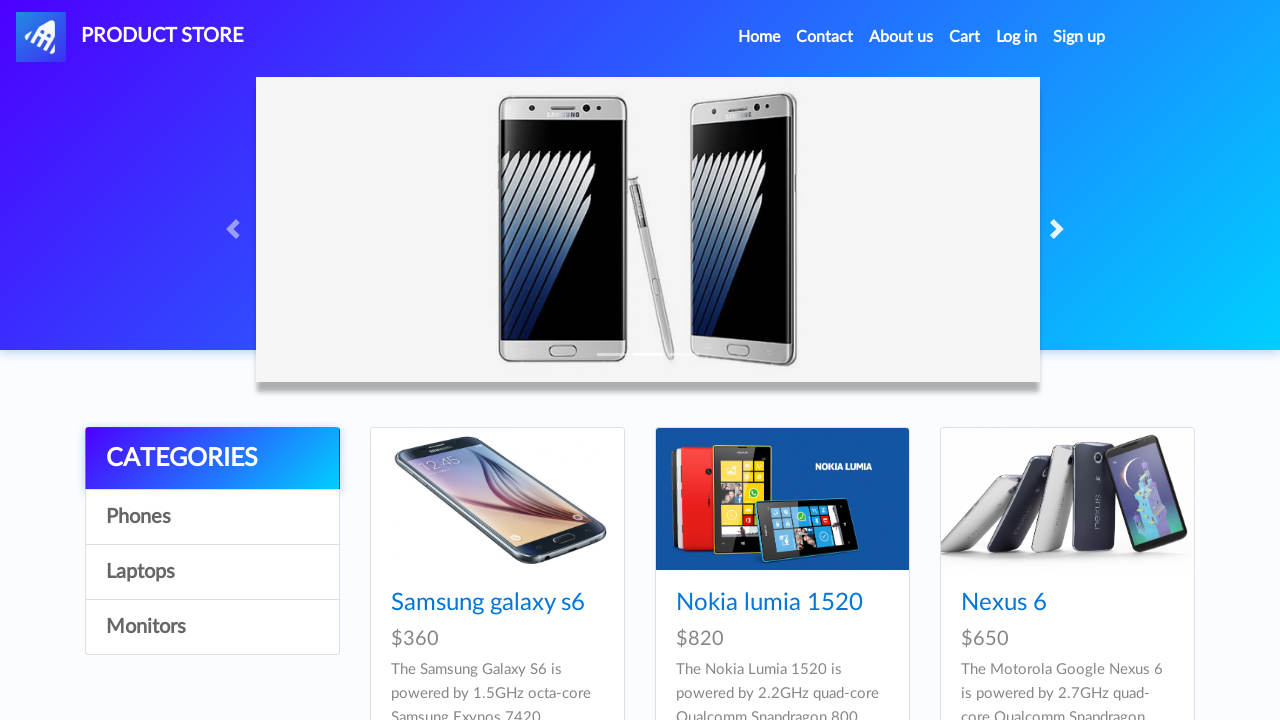

Waited for carousel transition after clicking next
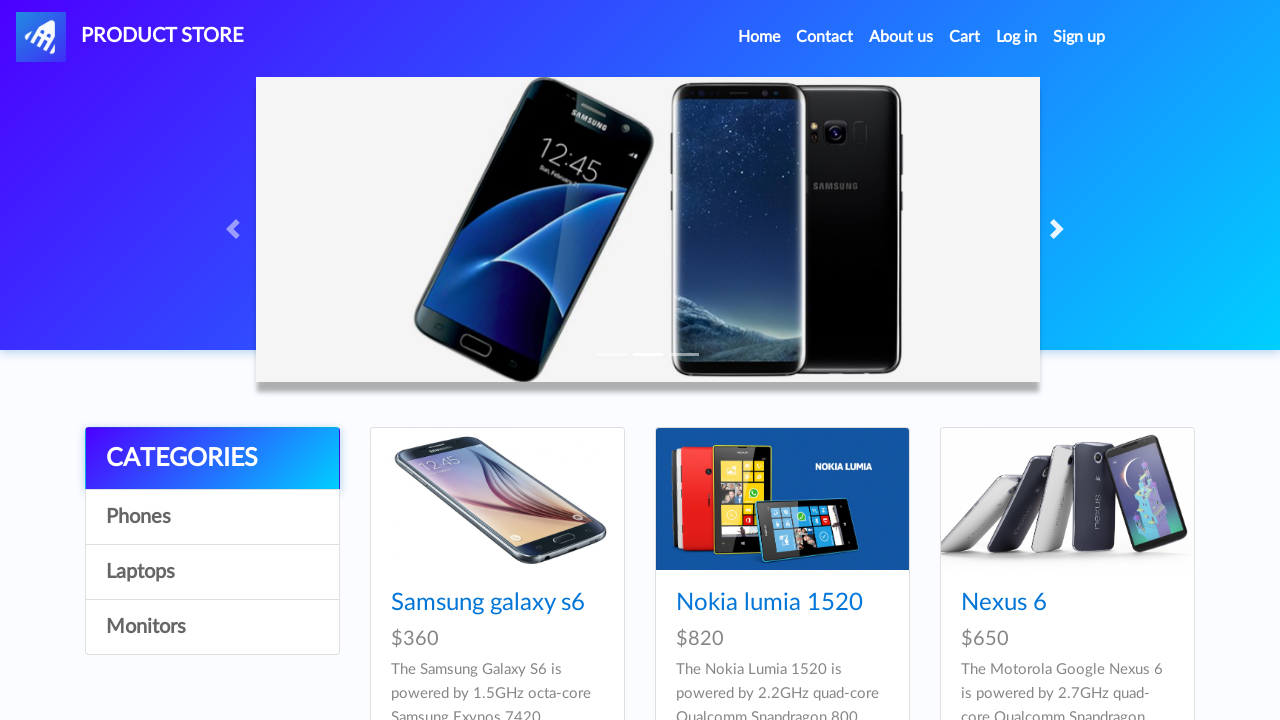

Clicked carousel previous button at (236, 229) on .carousel-control-prev
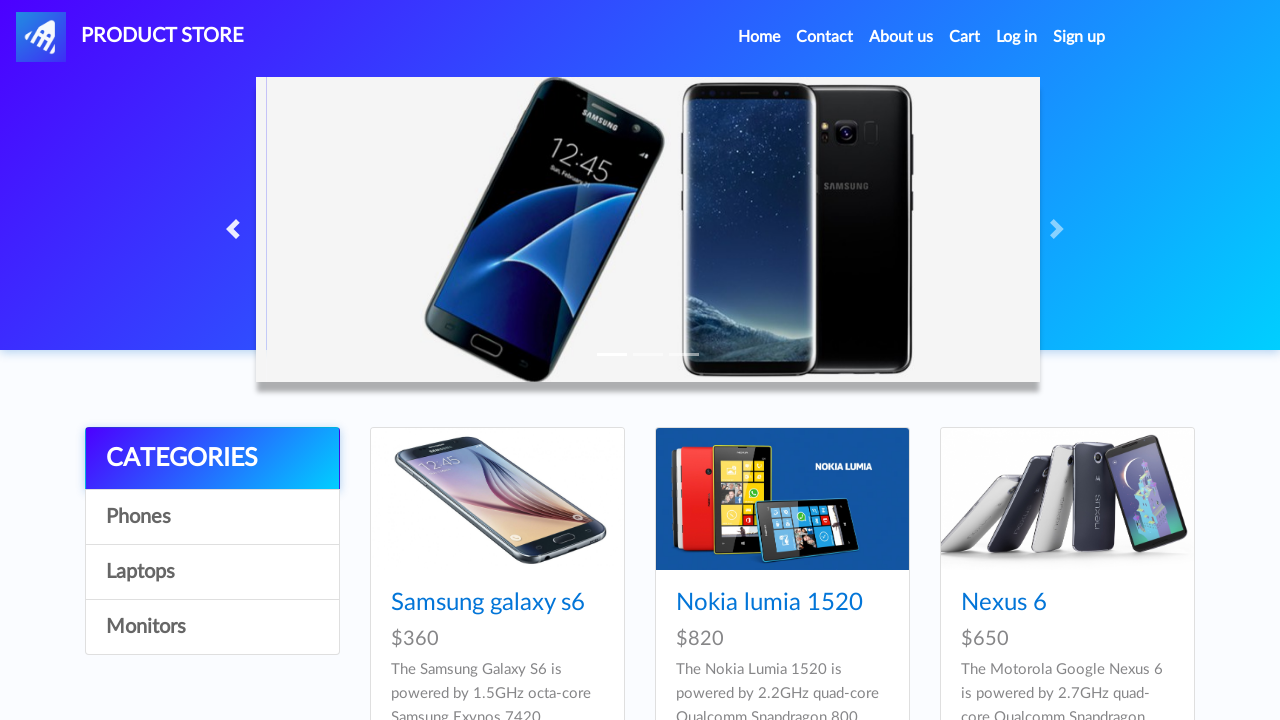

Waited for carousel transition after clicking previous
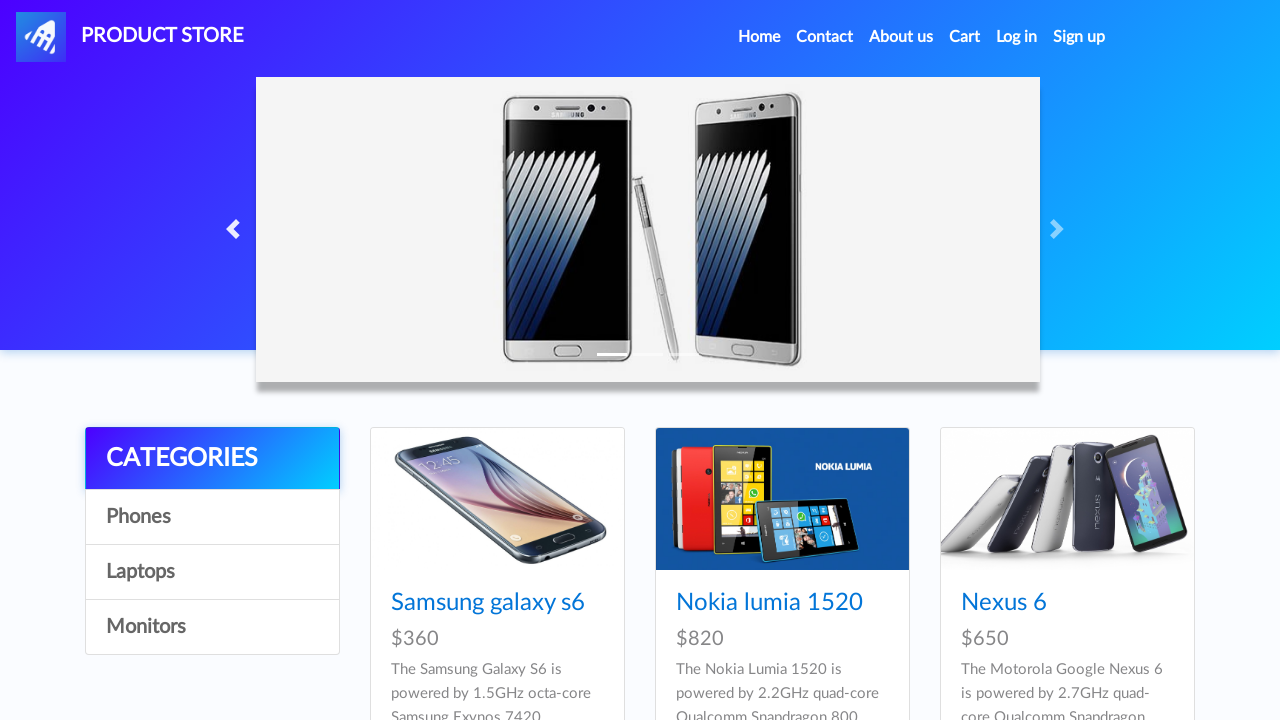

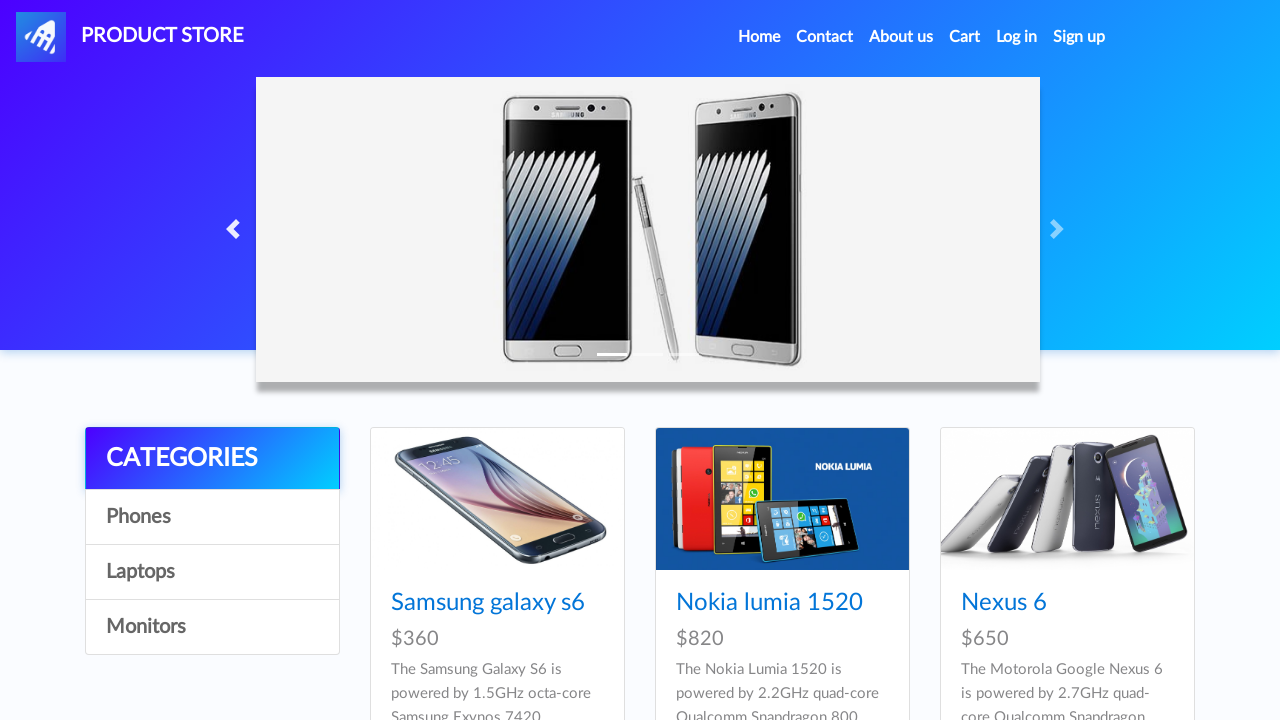